Tests iframe interaction by switching to a frame and clicking a button inside it

Starting URL: https://www.leafground.com/frame.xhtml

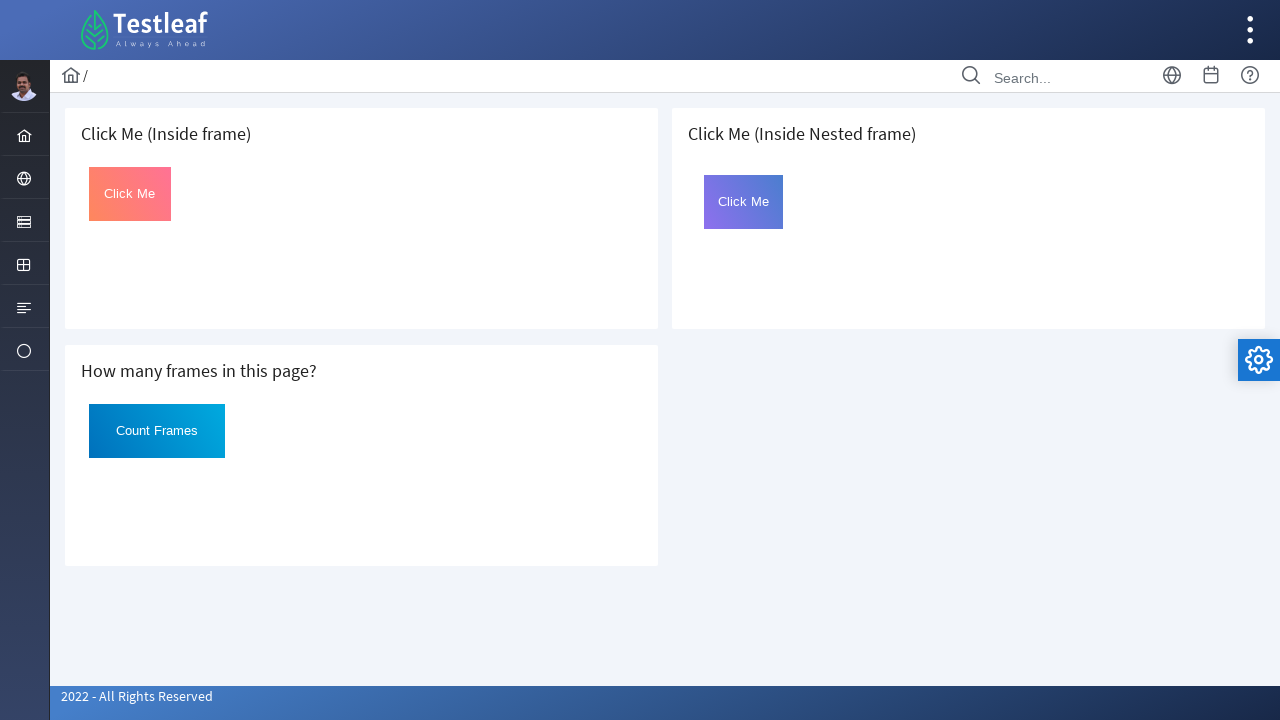

Located the first iframe on the page
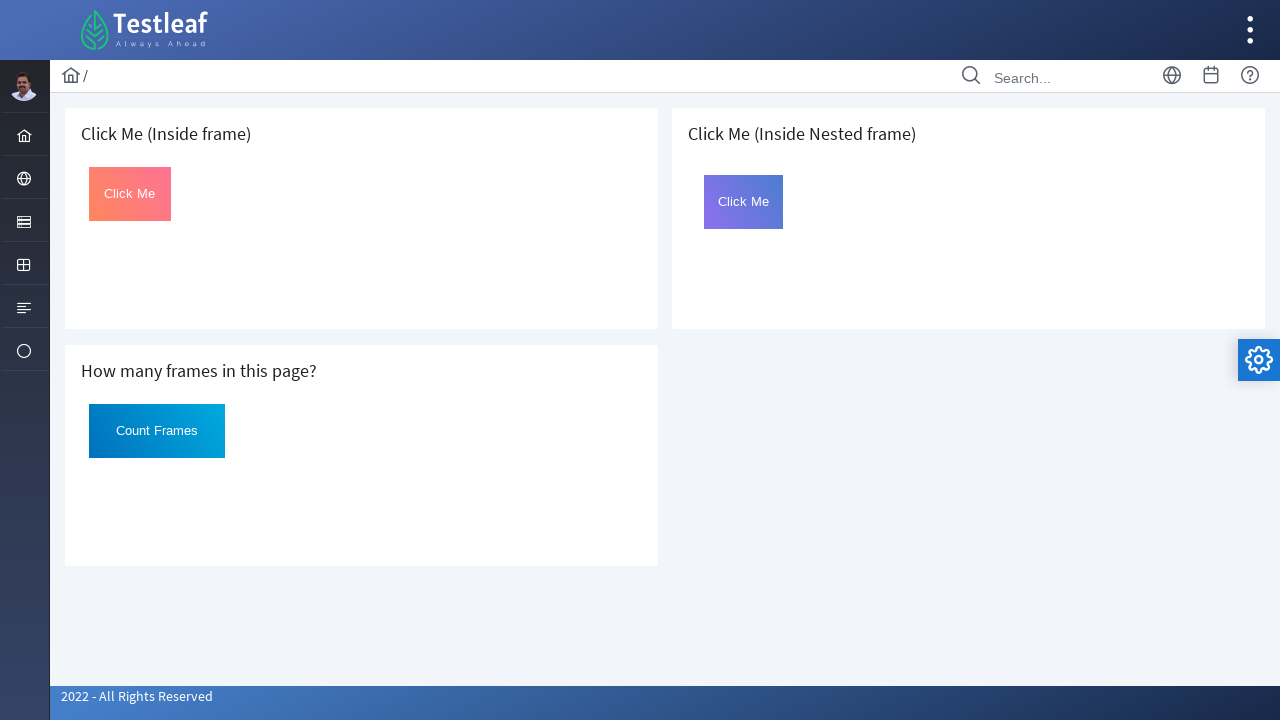

Clicked the button with id 'Click' inside the iframe at (130, 194) on iframe >> nth=0 >> internal:control=enter-frame >> button#Click
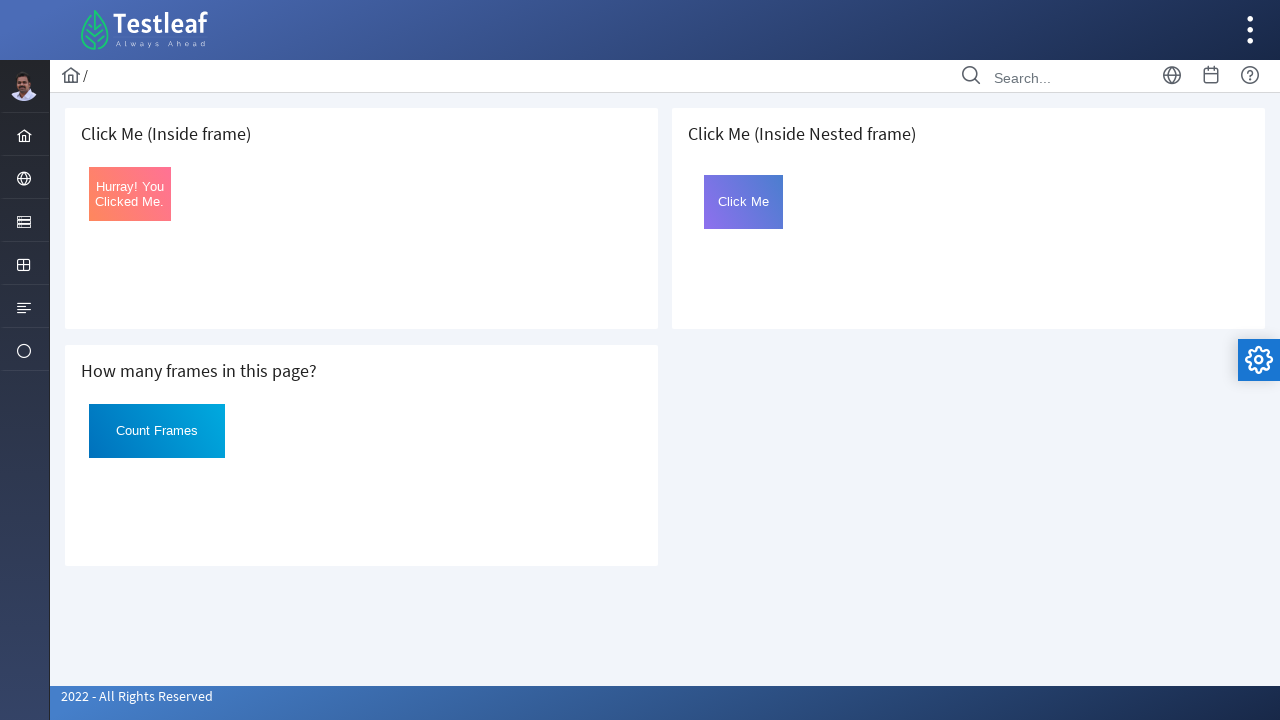

Waited for the button to be ready after click action
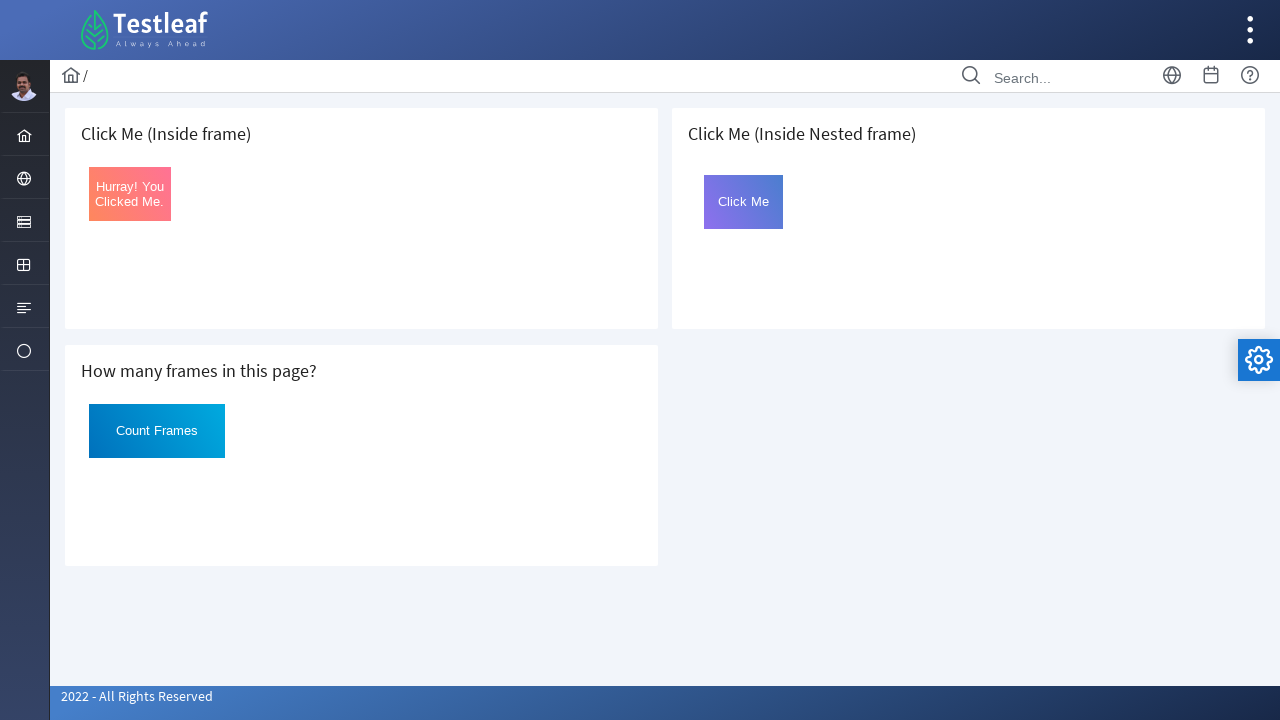

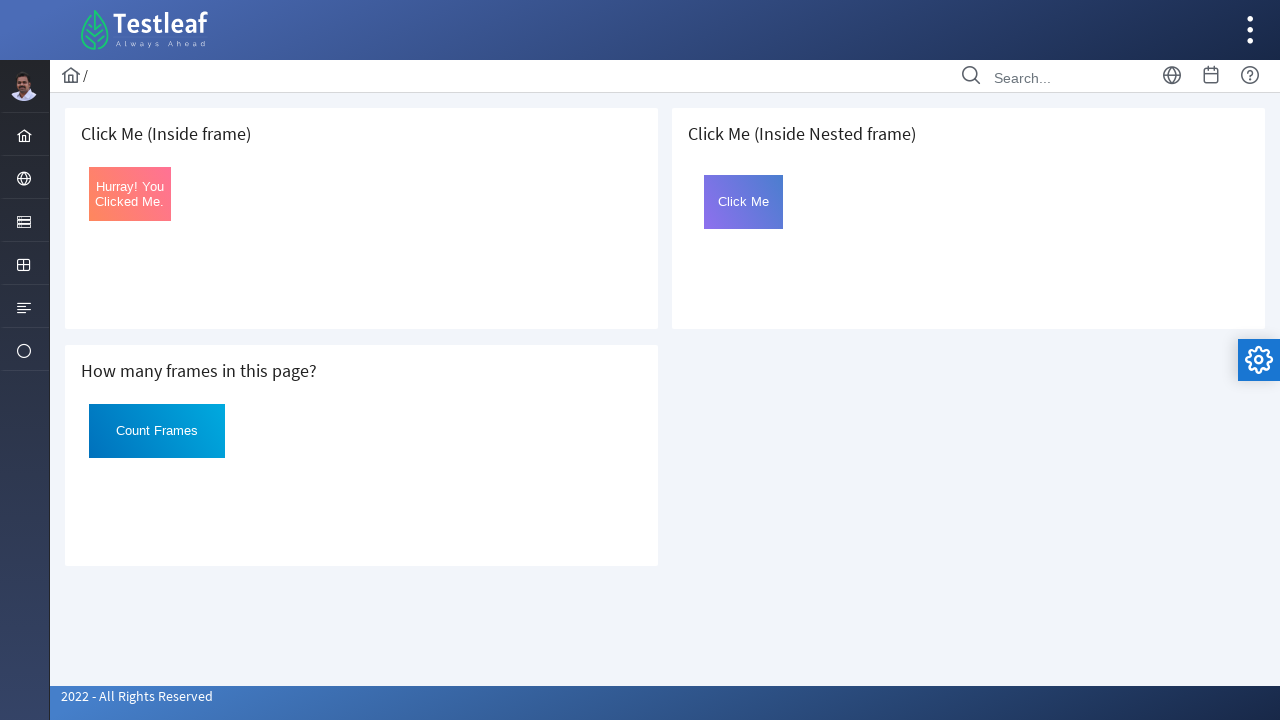